Tests scrolling functionality by scrolling to a specific element (Sunday checkbox) on a test automation practice page and clicking it

Starting URL: https://testautomationpractice.blogspot.com/

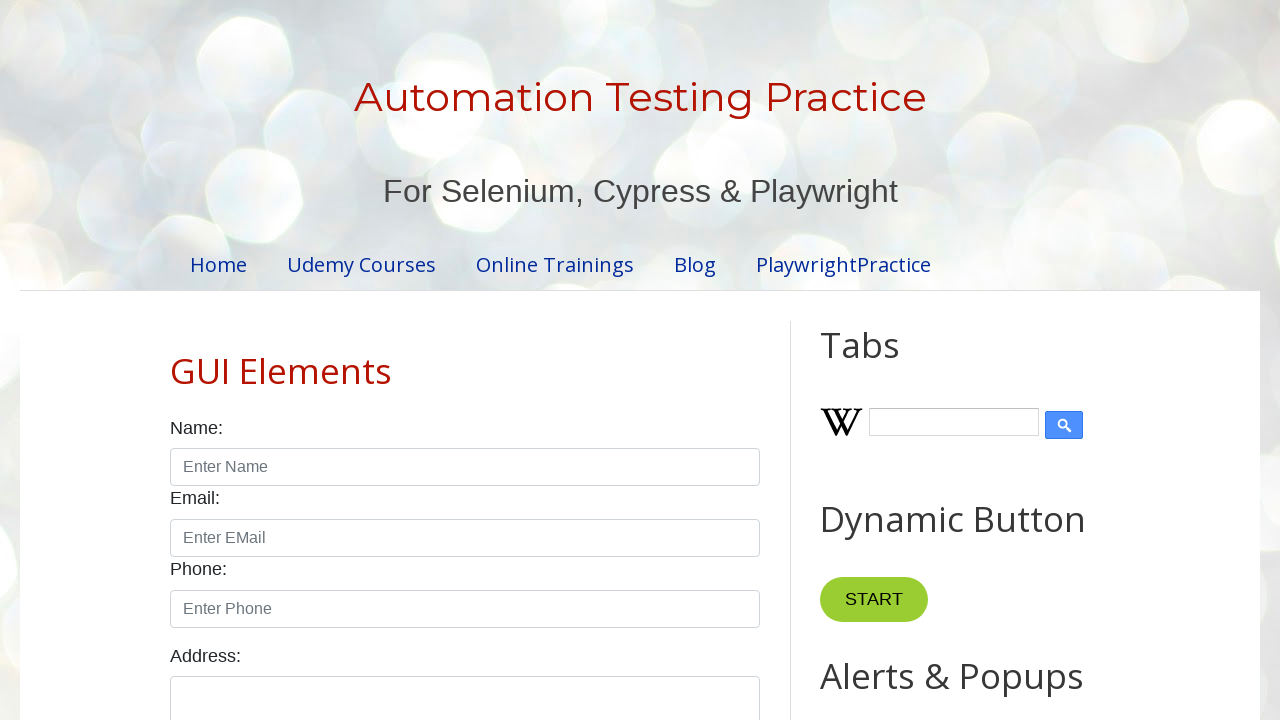

Waited 1000ms for page to load
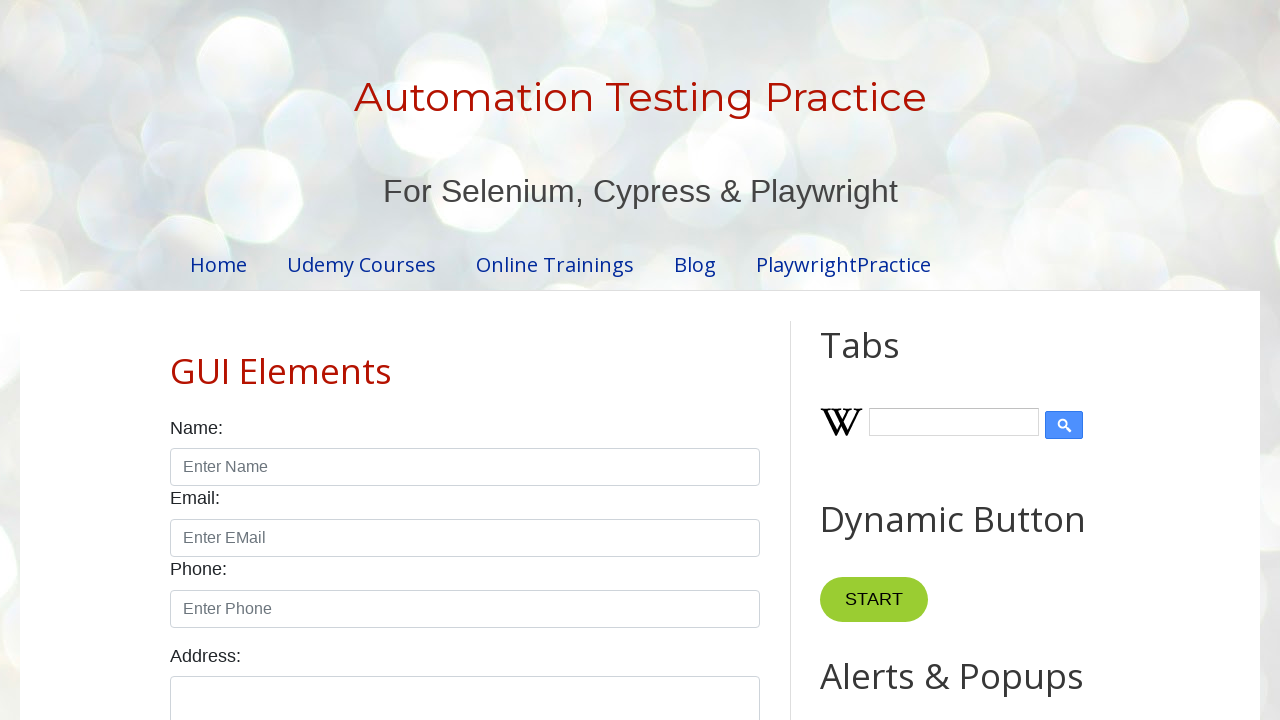

Located Sunday checkbox element
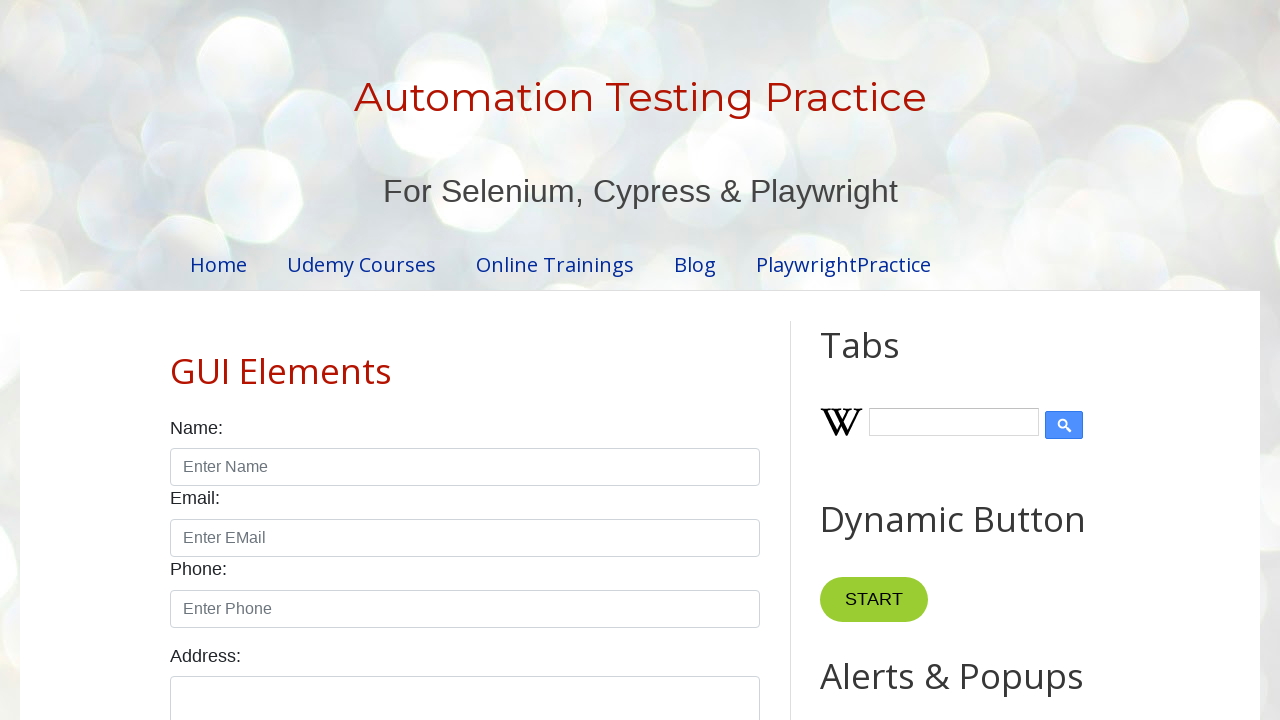

Scrolled to Sunday checkbox element
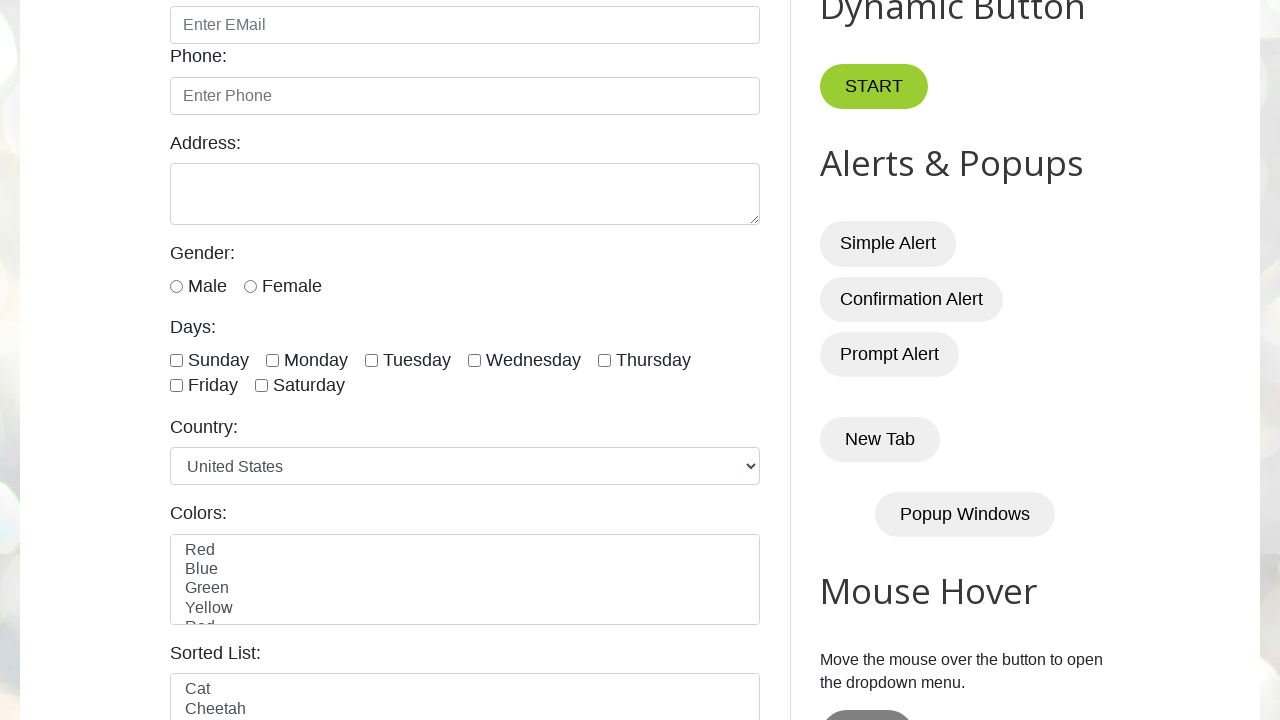

Clicked Sunday checkbox at (176, 360) on #sunday
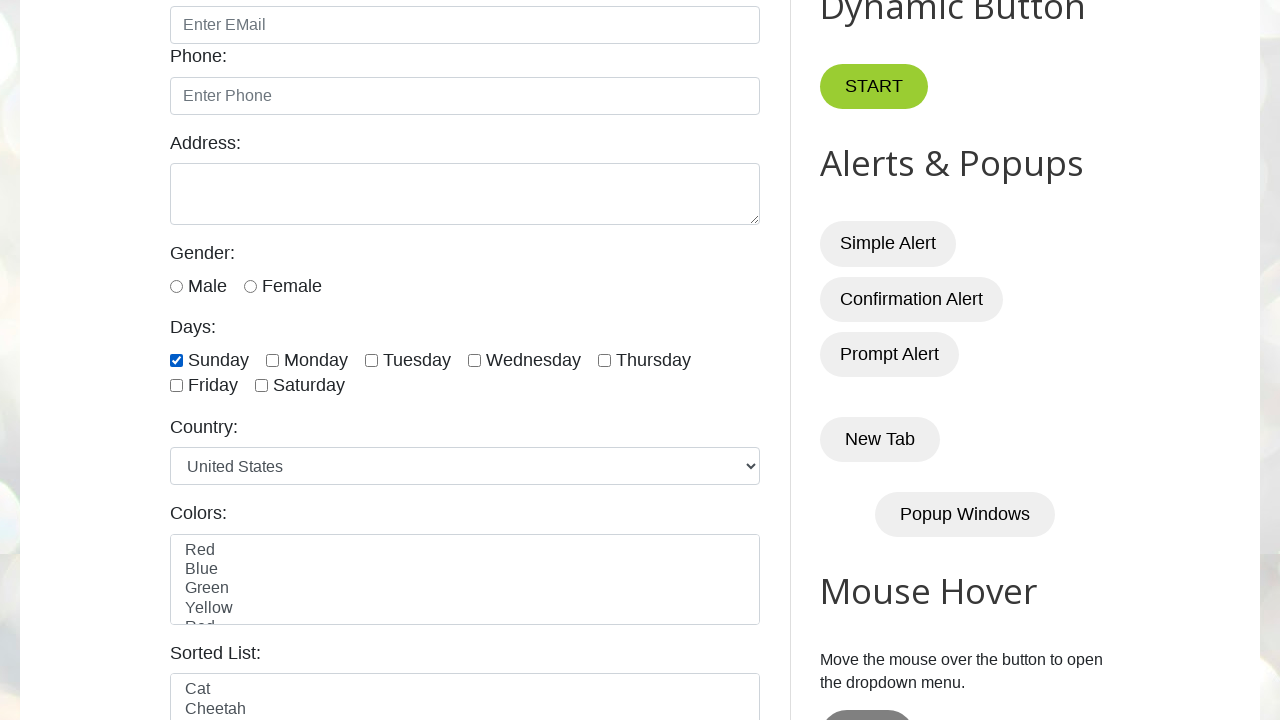

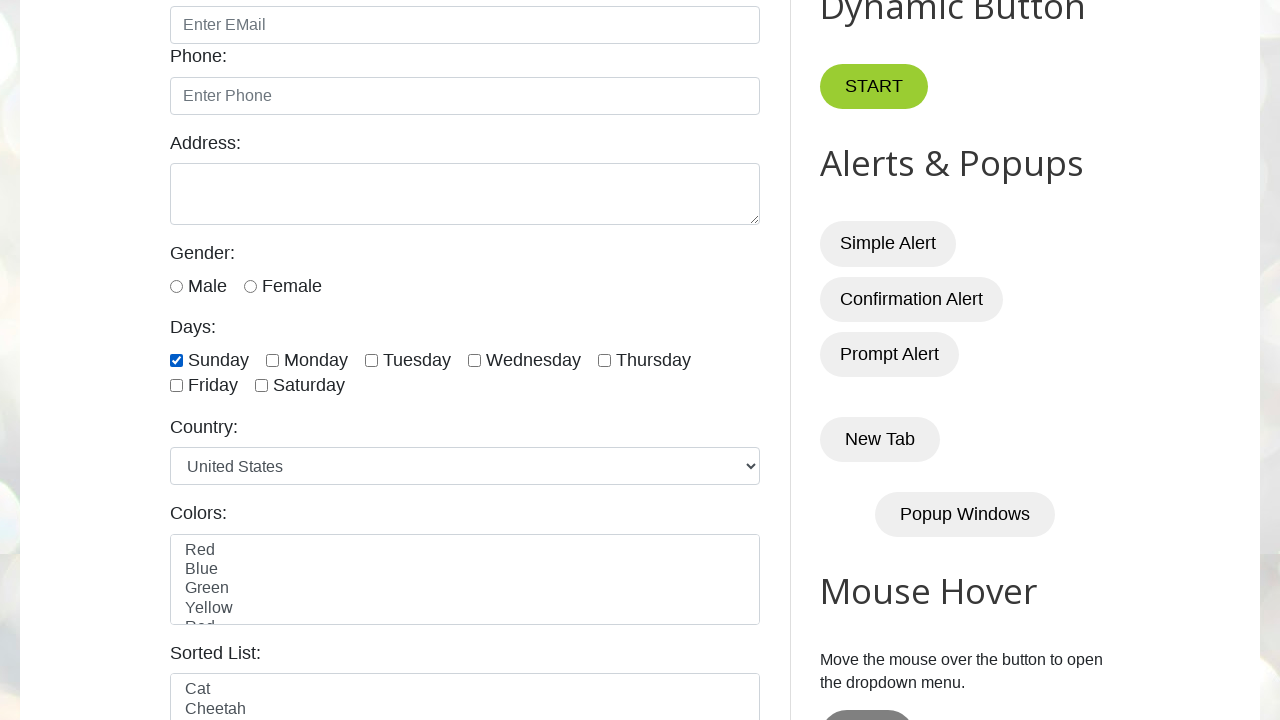